Tests drag and drop functionality on the jQuery UI droppable demo page by dragging a source element onto a target drop zone.

Starting URL: https://jqueryui.com/droppable/

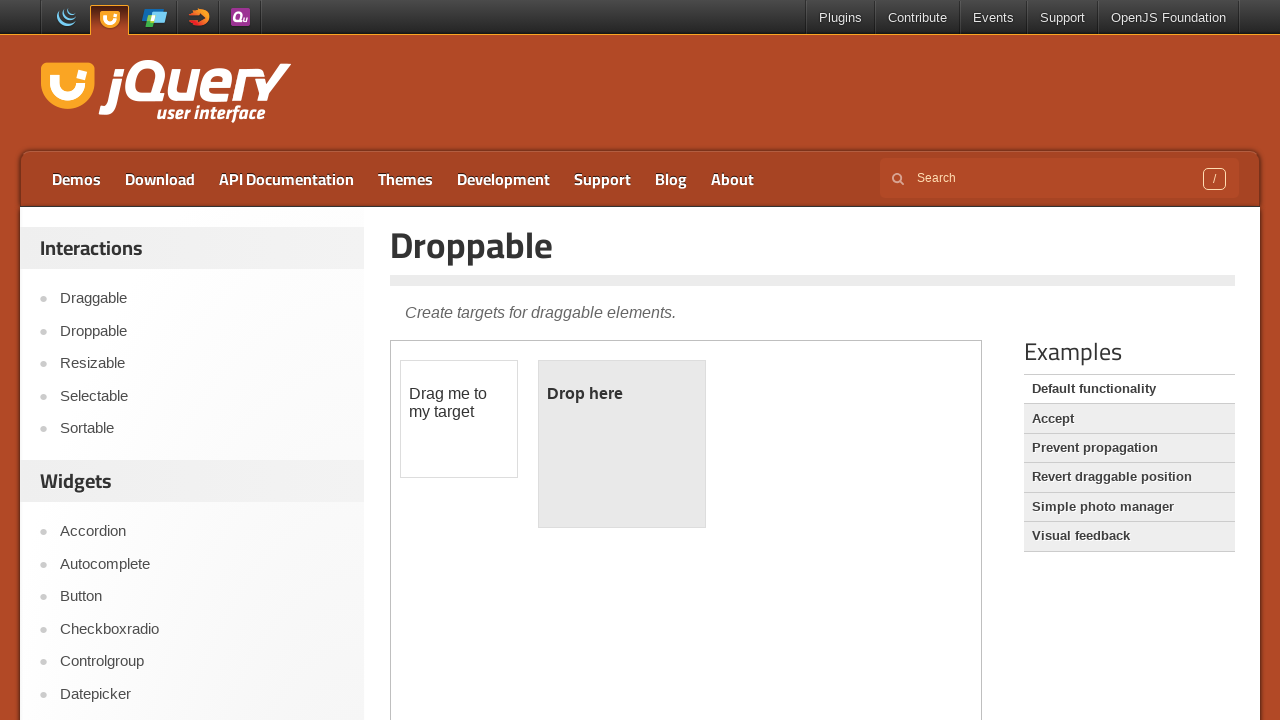

Navigated to jQuery UI droppable demo page
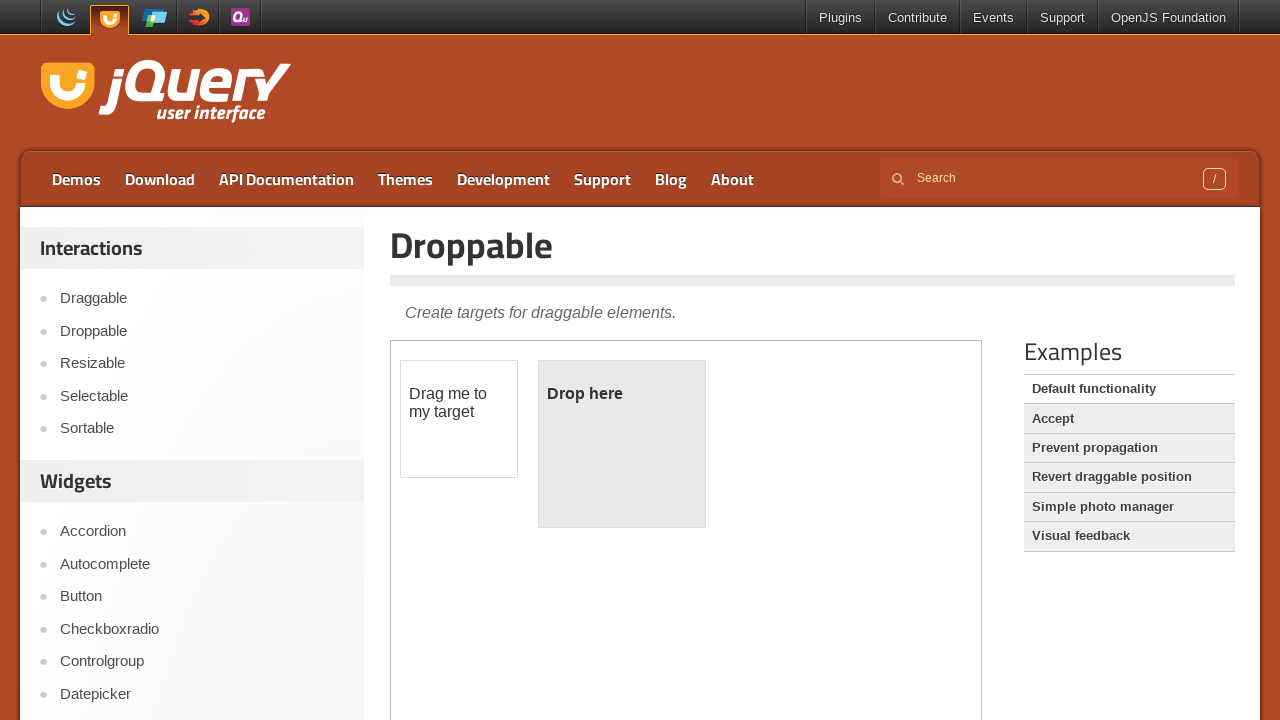

Located demo iframe
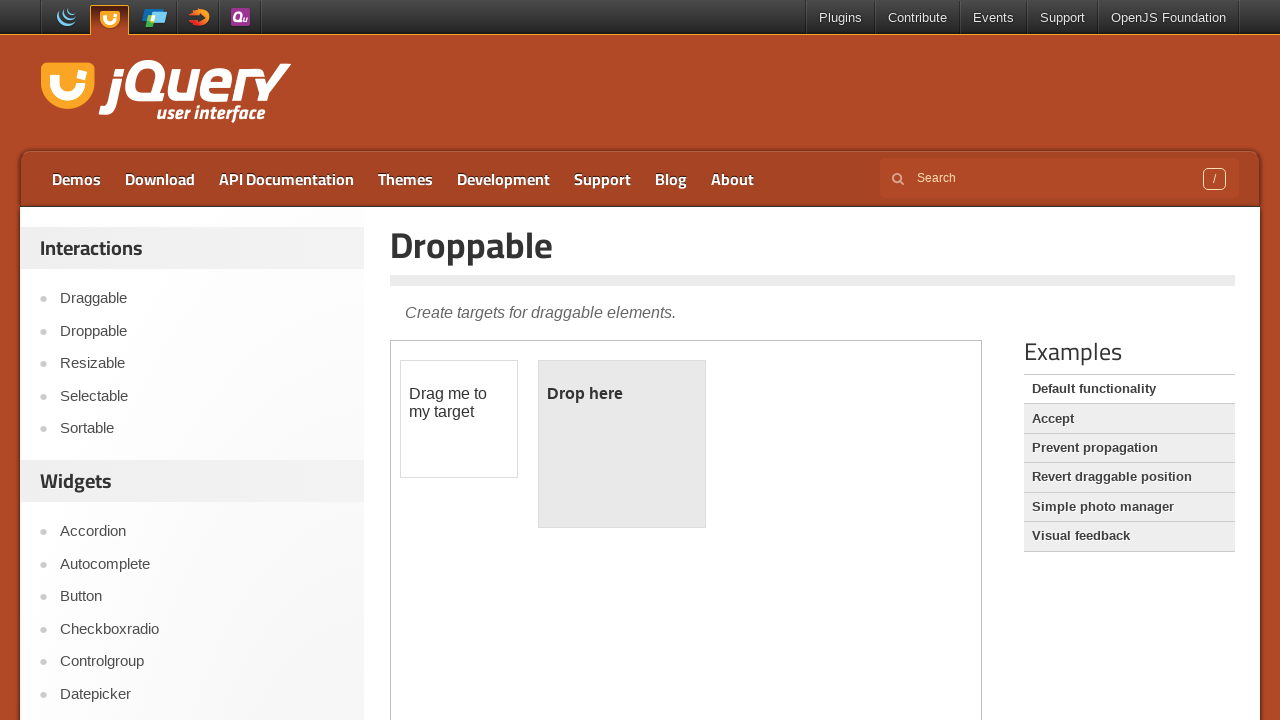

Located draggable source element
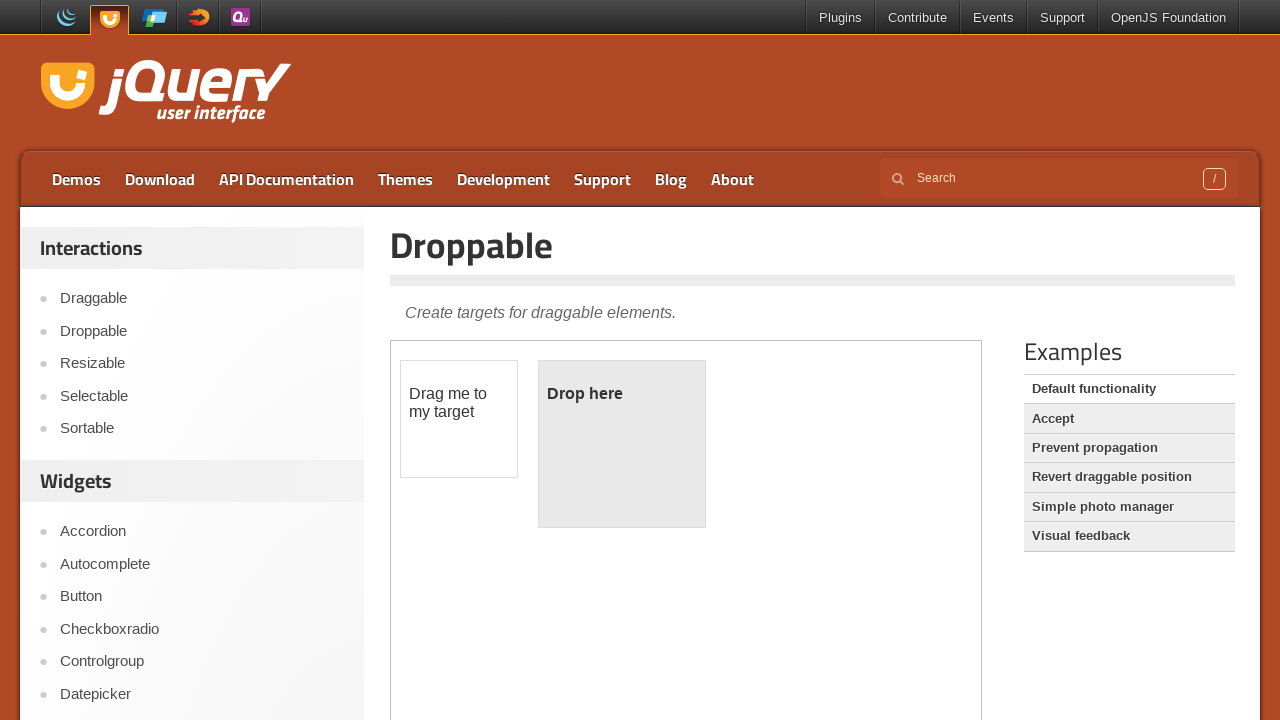

Located droppable destination element
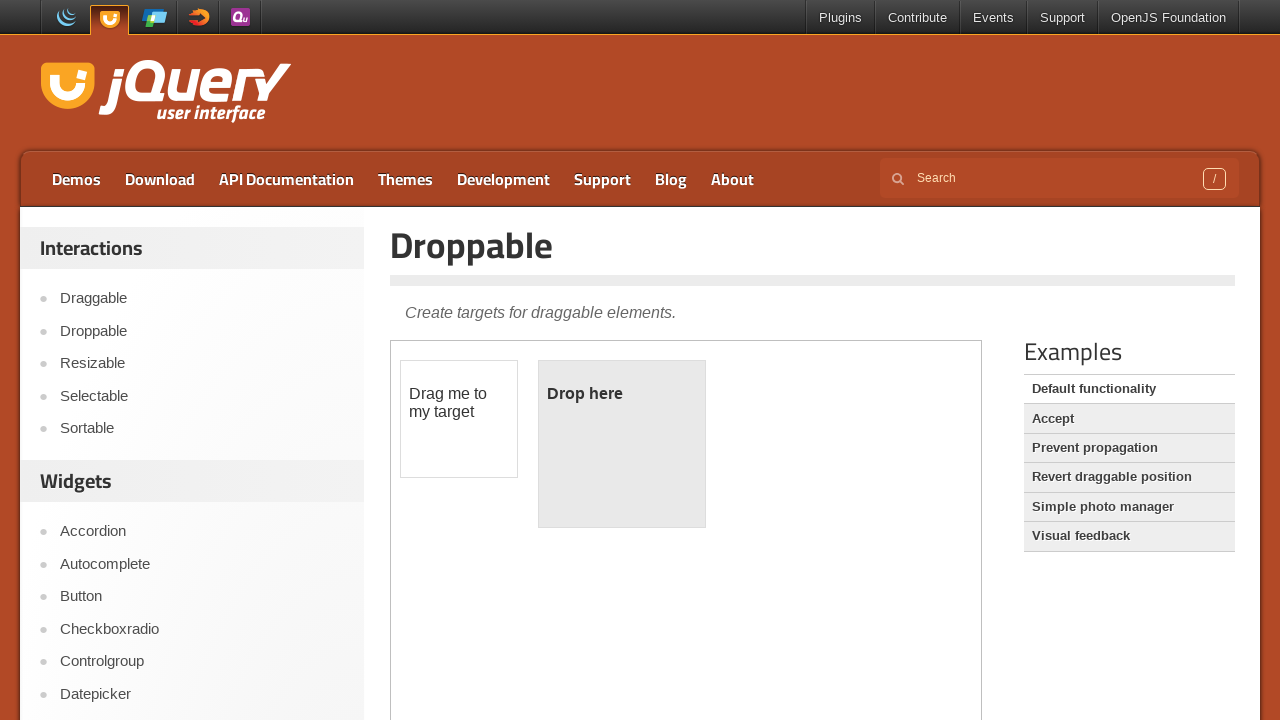

Dragged source element onto destination drop zone at (622, 444)
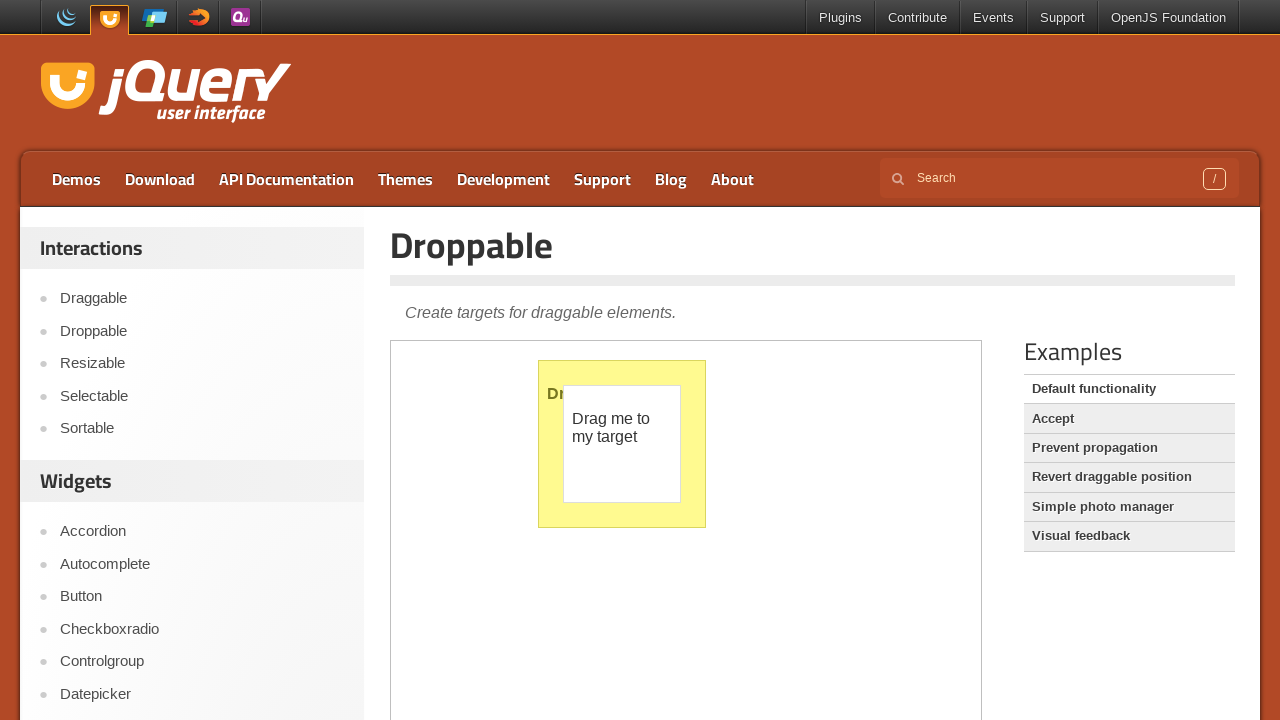

Waited for drag and drop animation to complete
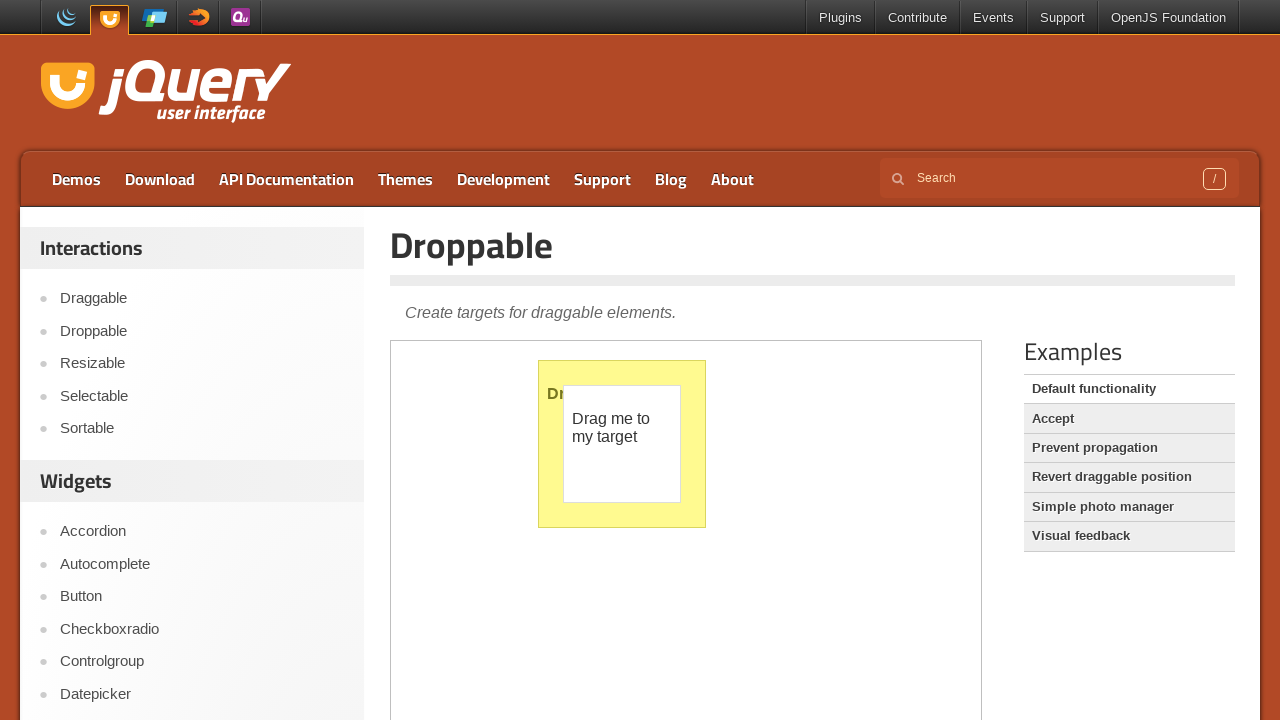

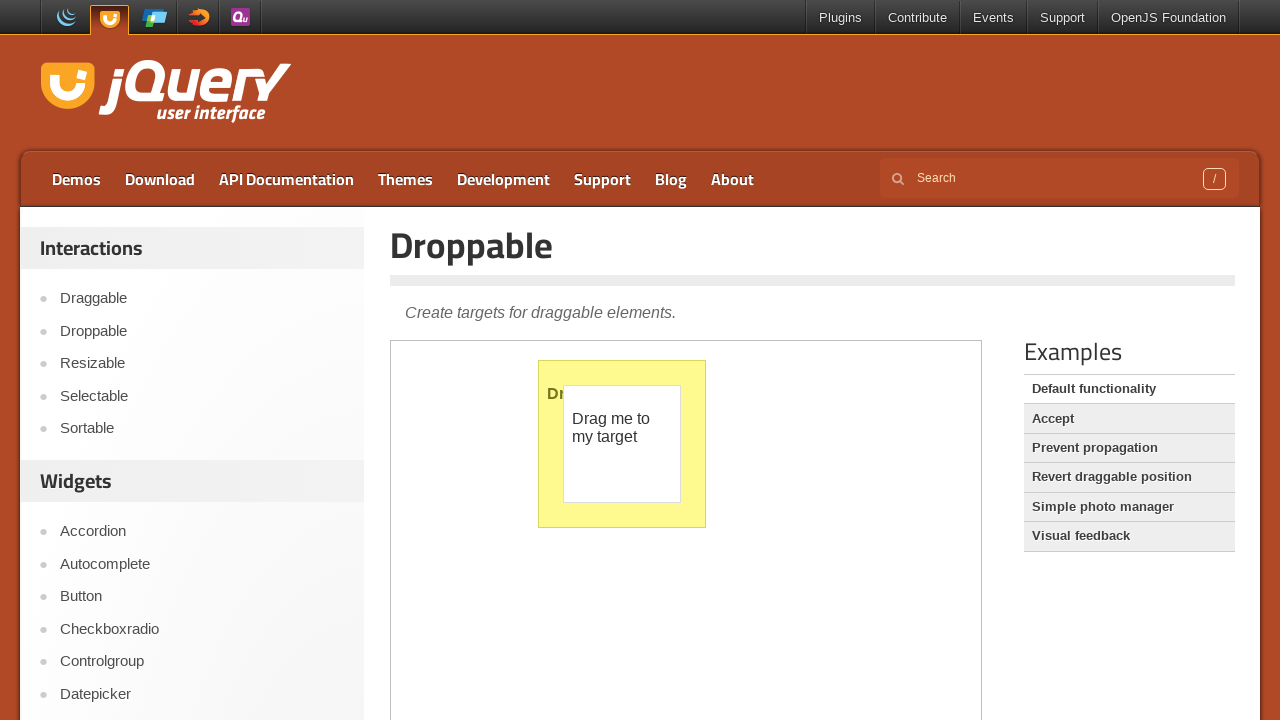